Tests radio button selection by clicking on radio3 and verifying it becomes selected

Starting URL: https://www.rahulshettyacademy.com/AutomationPractice/

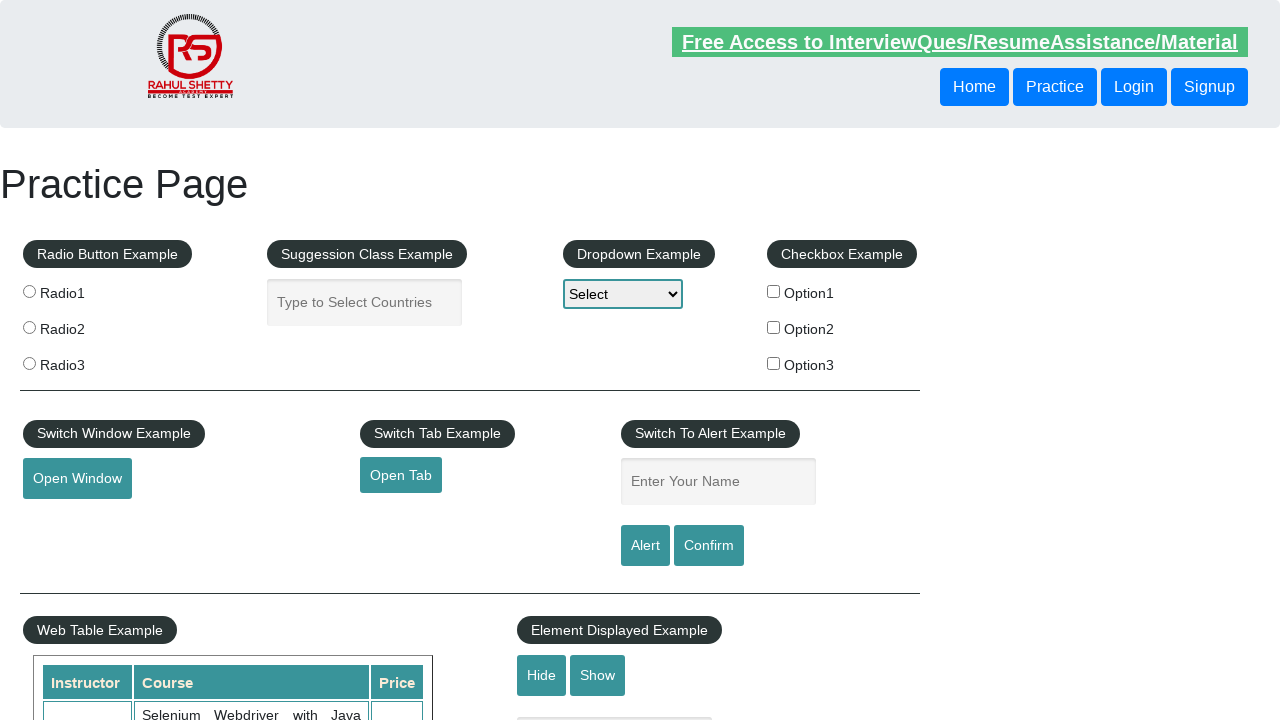

Clicked on radio3 button at (29, 363) on input[value='radio3']
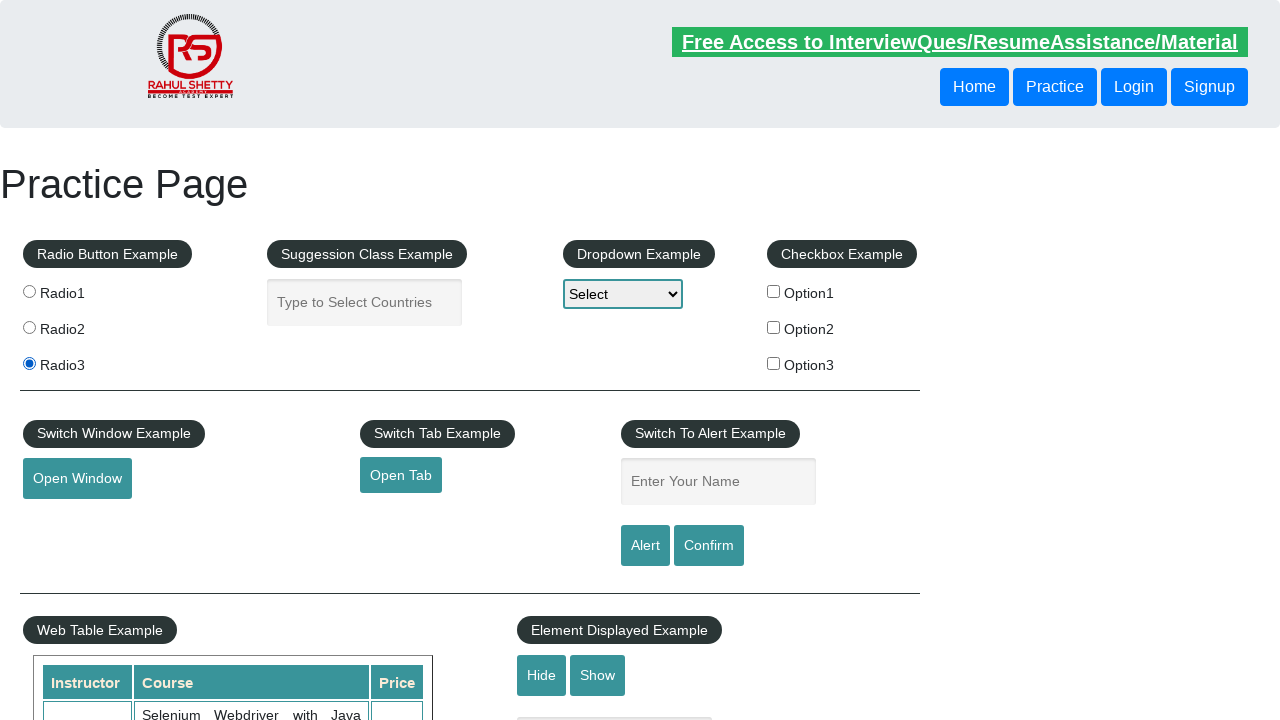

Verified that radio3 is selected
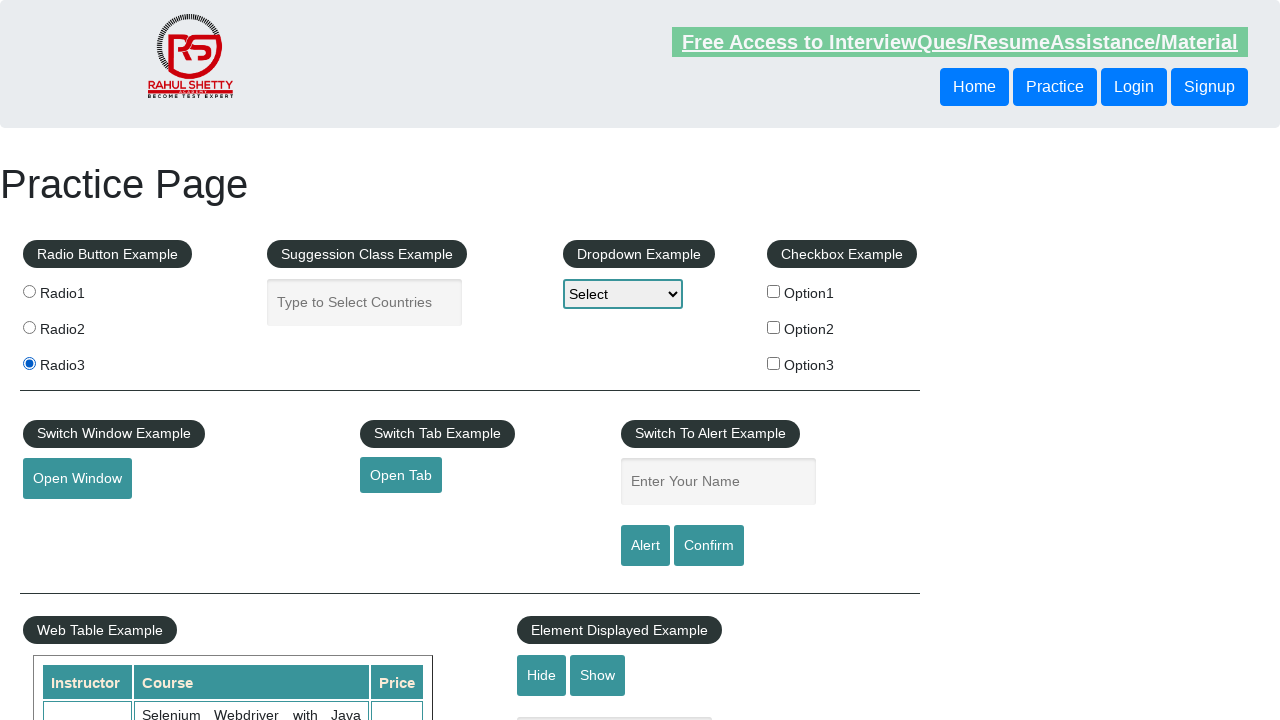

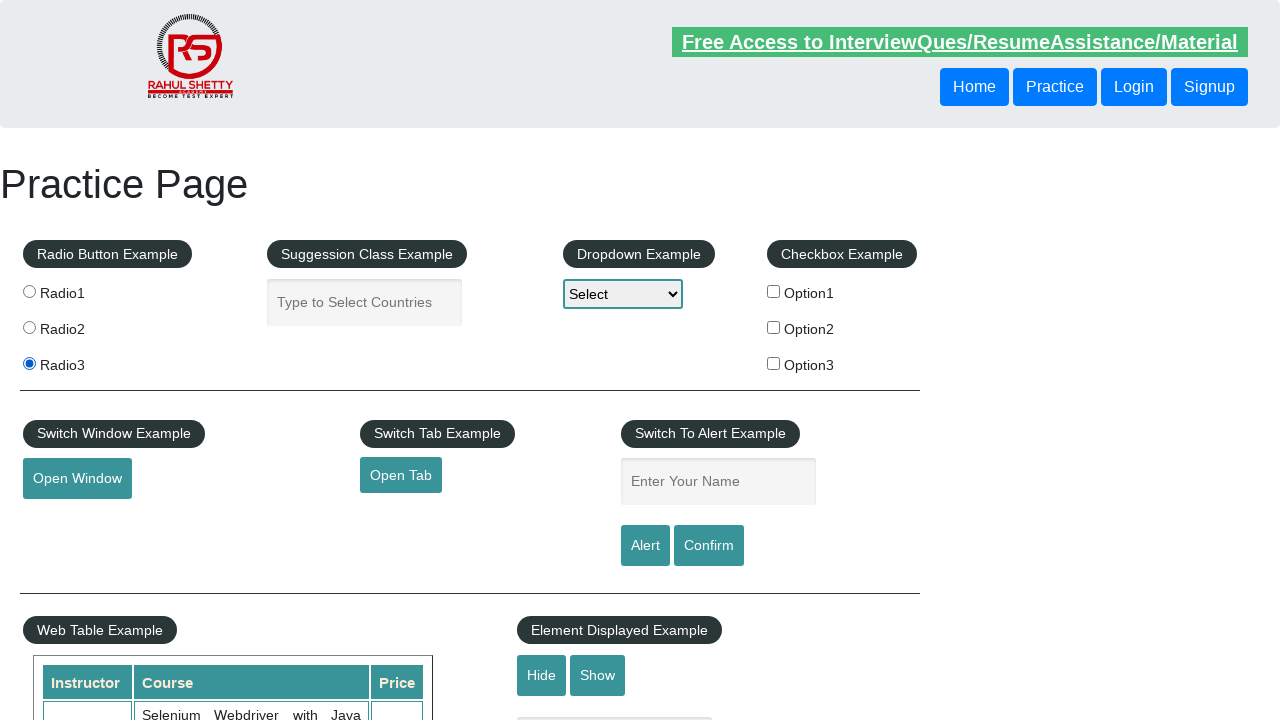